Tests JavaScript confirm dialog by clicking a button and accepting the confirm popup

Starting URL: https://the-internet.herokuapp.com/javascript_alerts

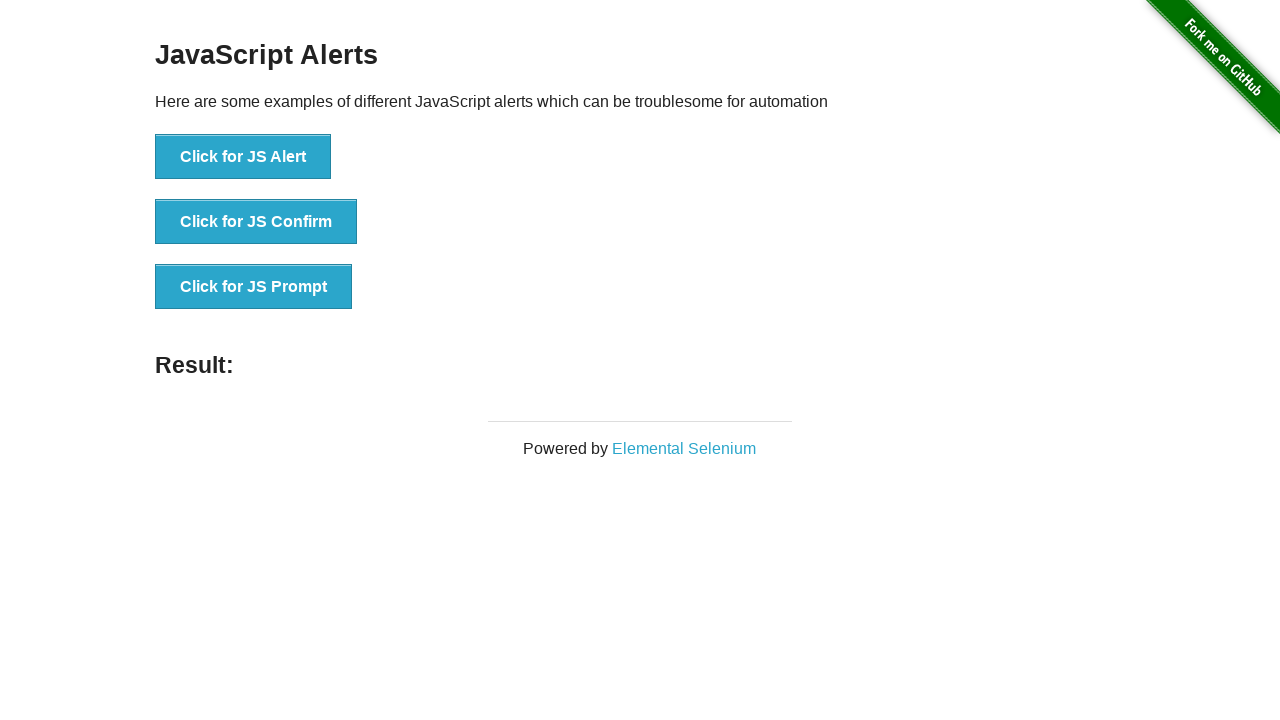

Set up dialog handler to accept the confirm popup
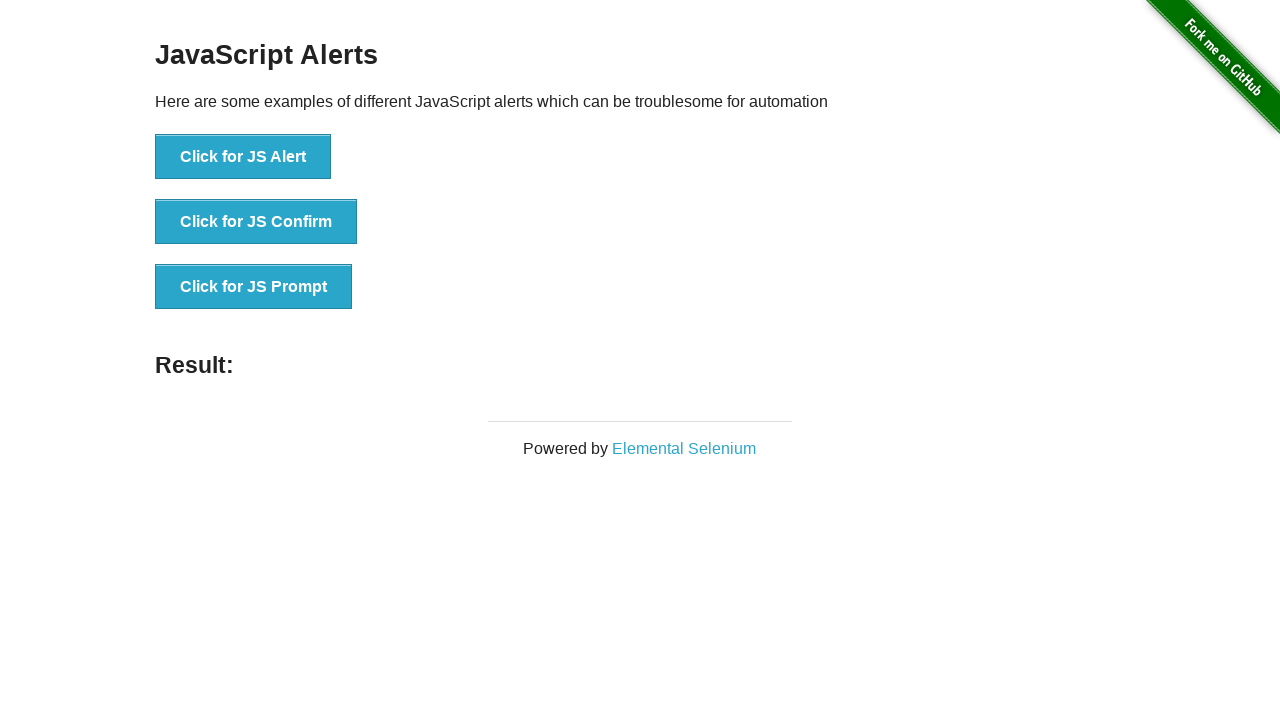

Clicked the 'Click for JS Confirm' button at (256, 222) on xpath=//button[.='Click for JS Confirm']
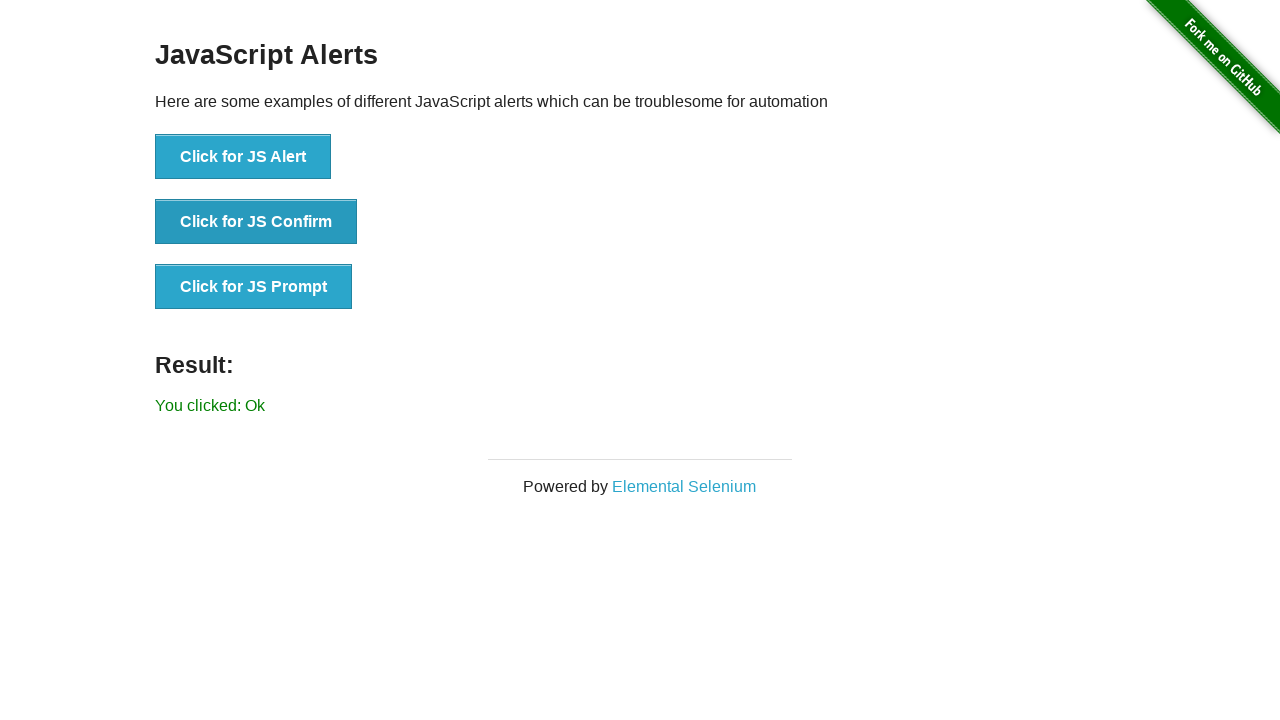

Waited for result element to appear after accepting confirm dialog
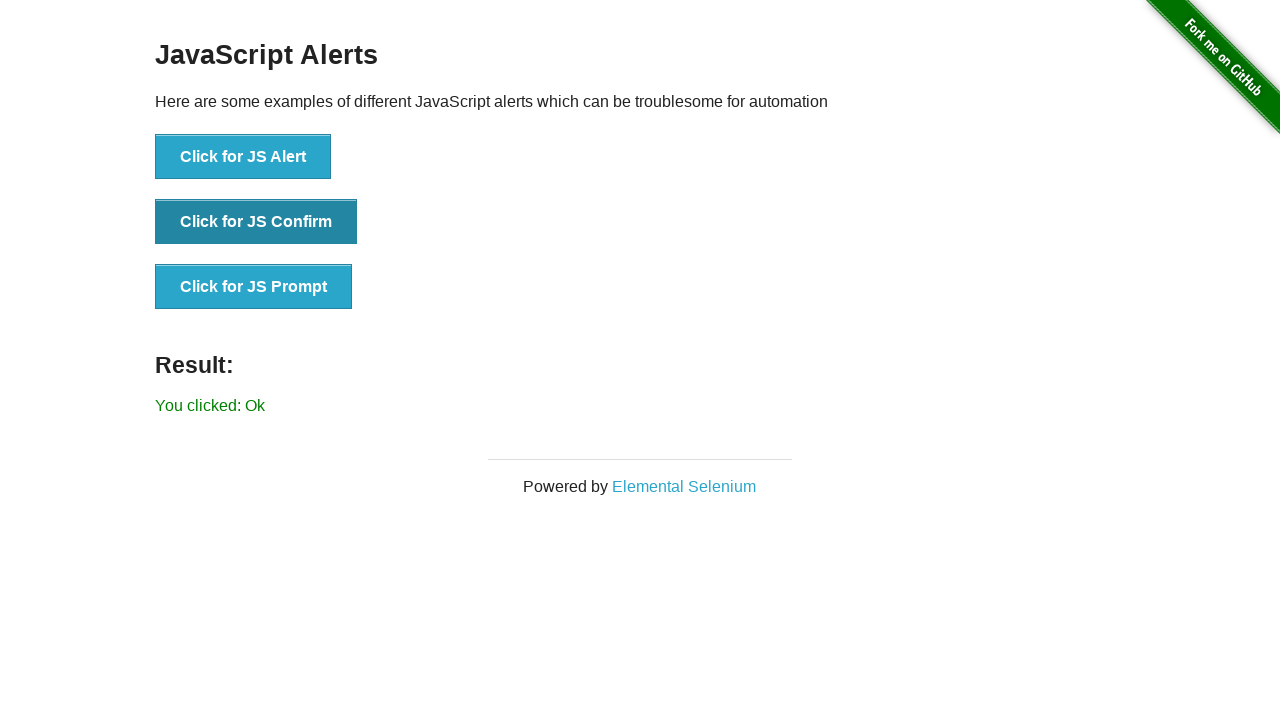

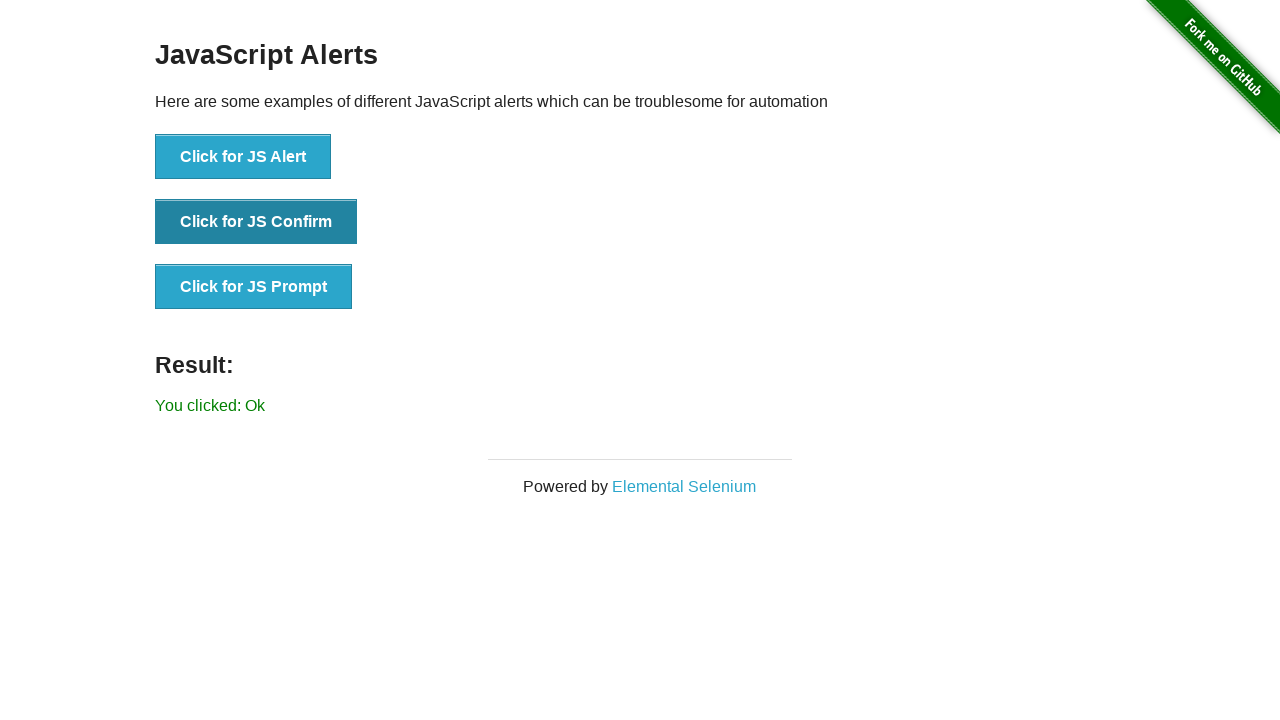